Tests selecting and deselecting multiple options from a multi-select dropdown menu

Starting URL: https://eviltester.github.io/supportclasses/

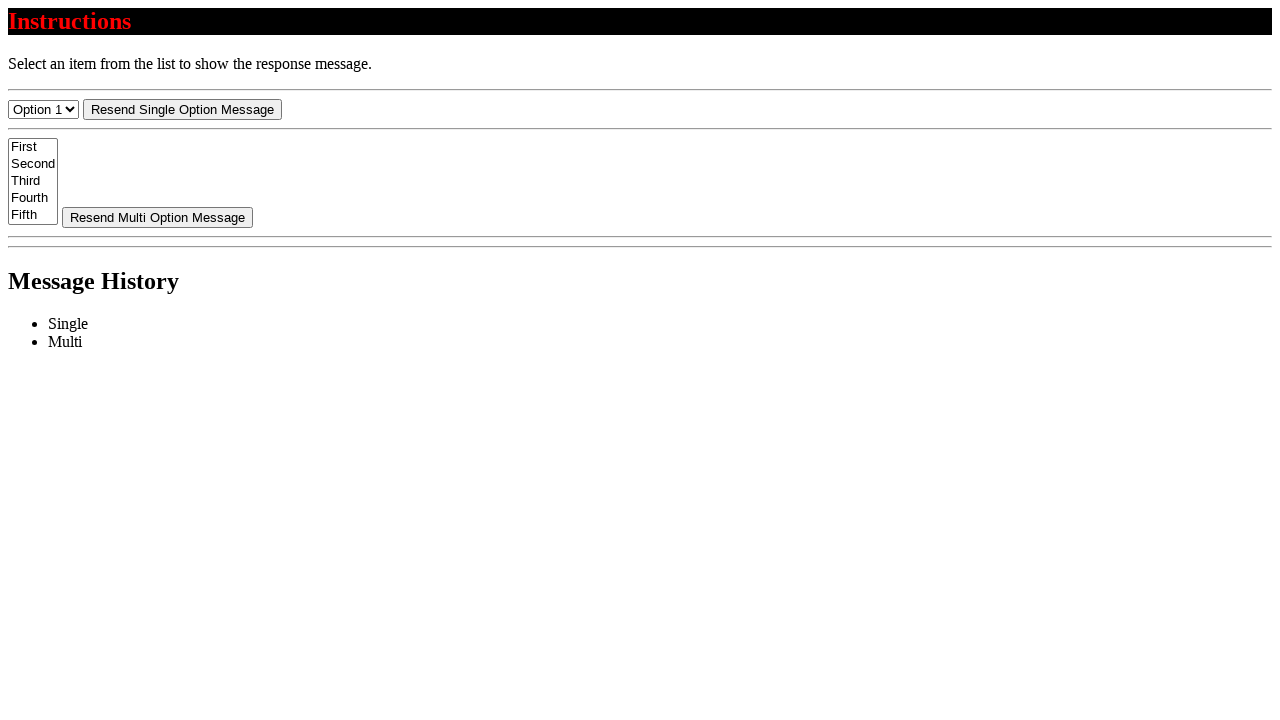

Deselected all options from multi-select dropdown on #select-multi
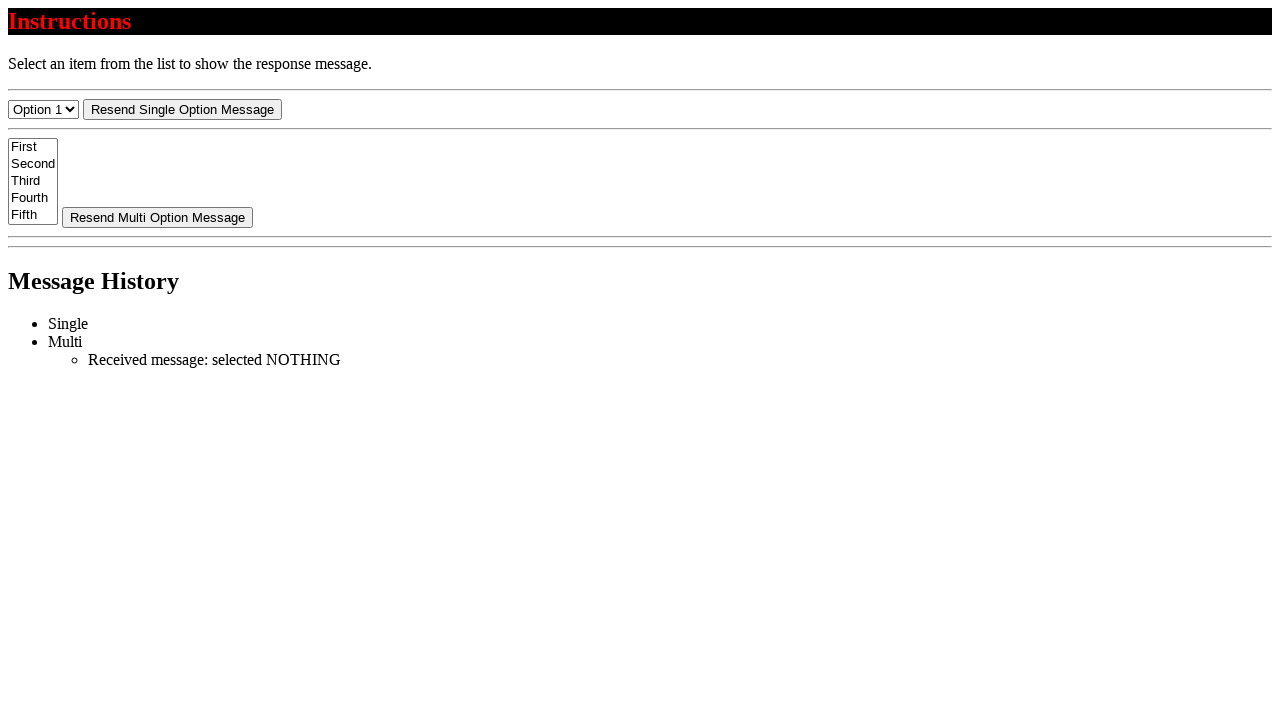

Selected first option by index on #select-multi
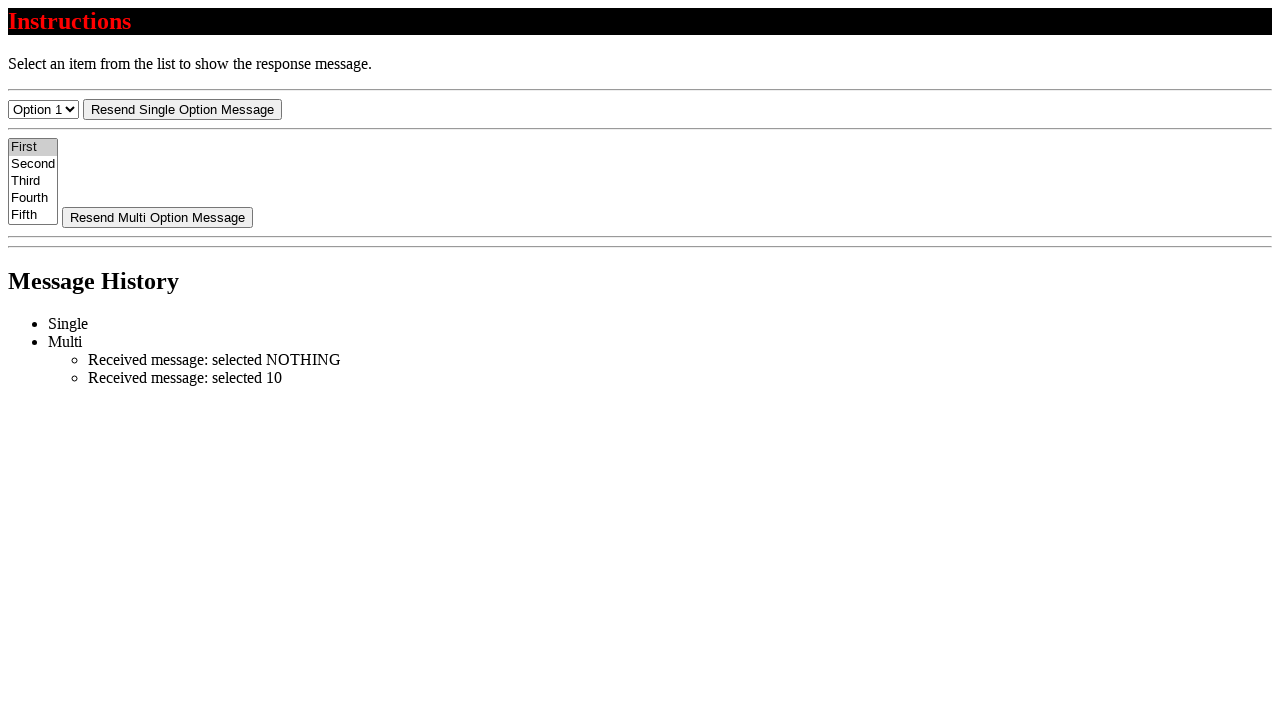

Retrieved text content of selected option
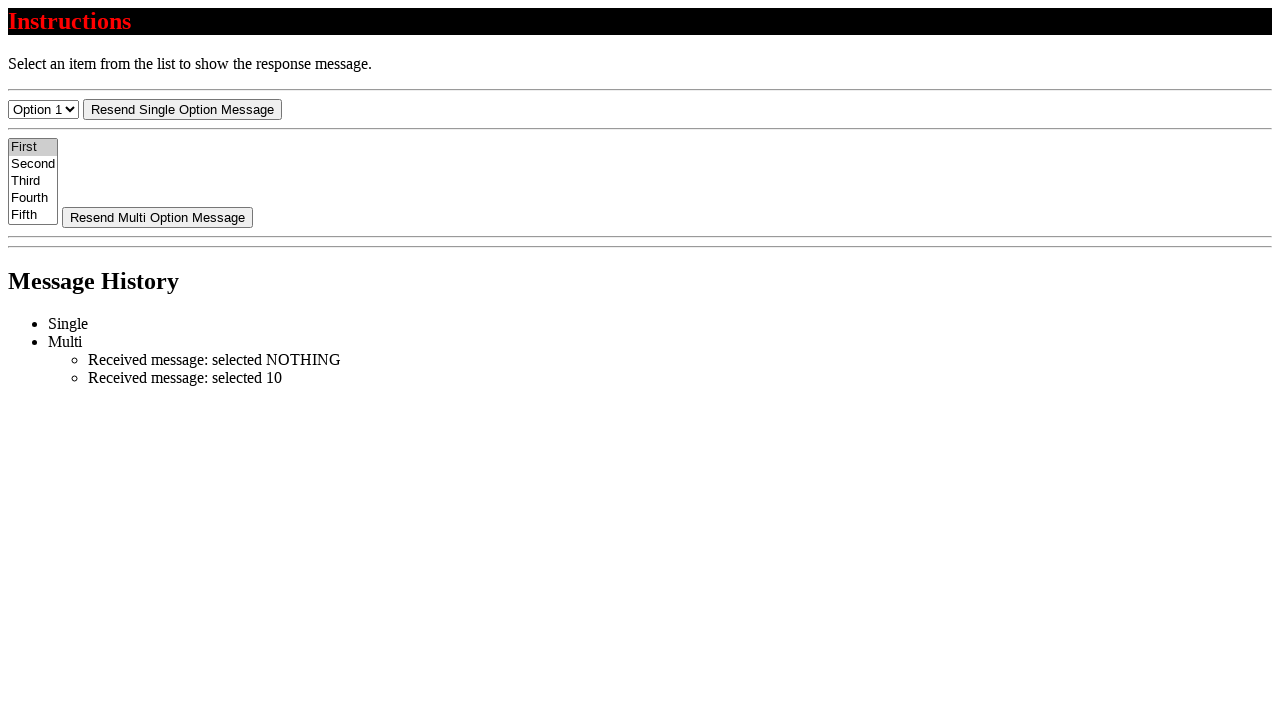

Verified first option is selected with text 'First'
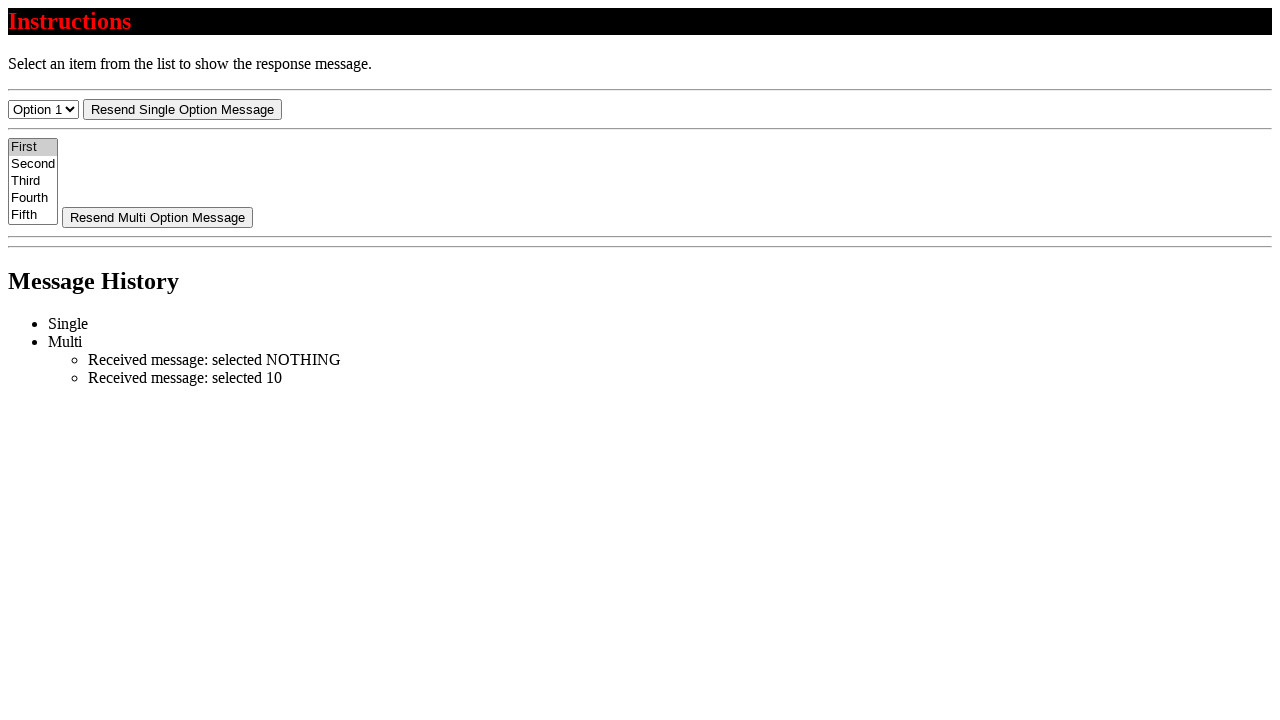

Deselected all options from multi-select dropdown on #select-multi
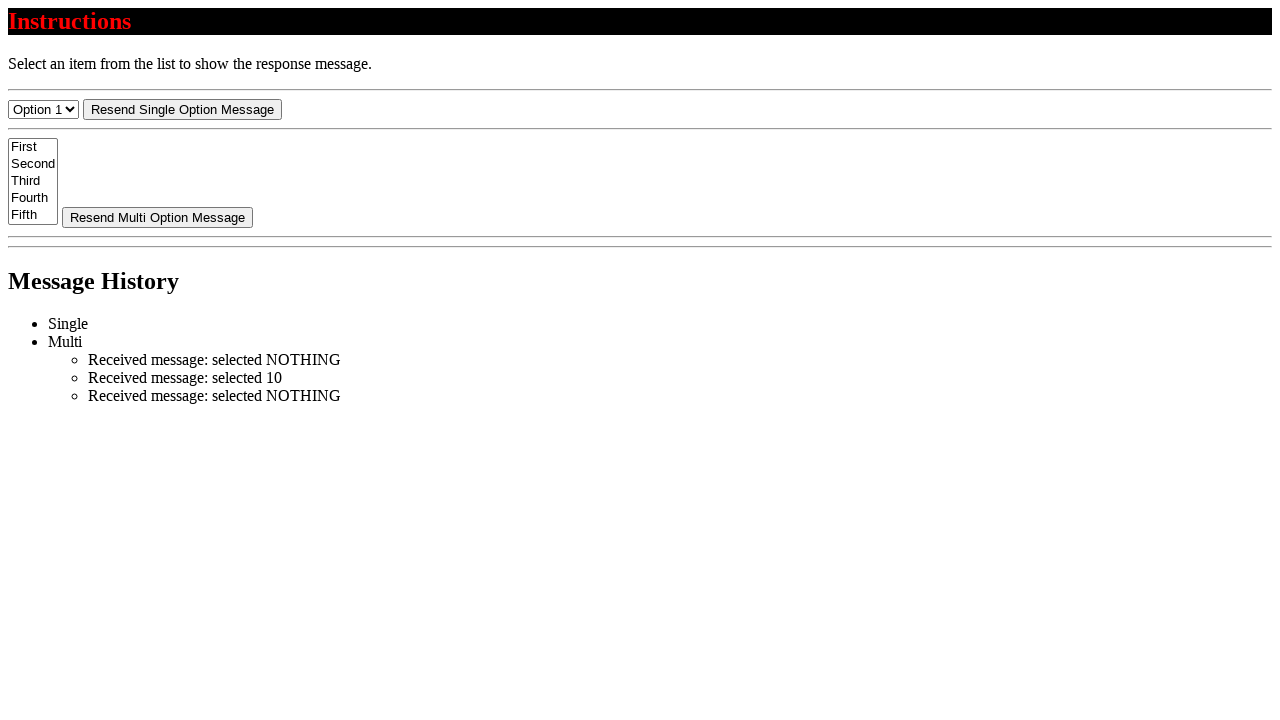

Located all checked options
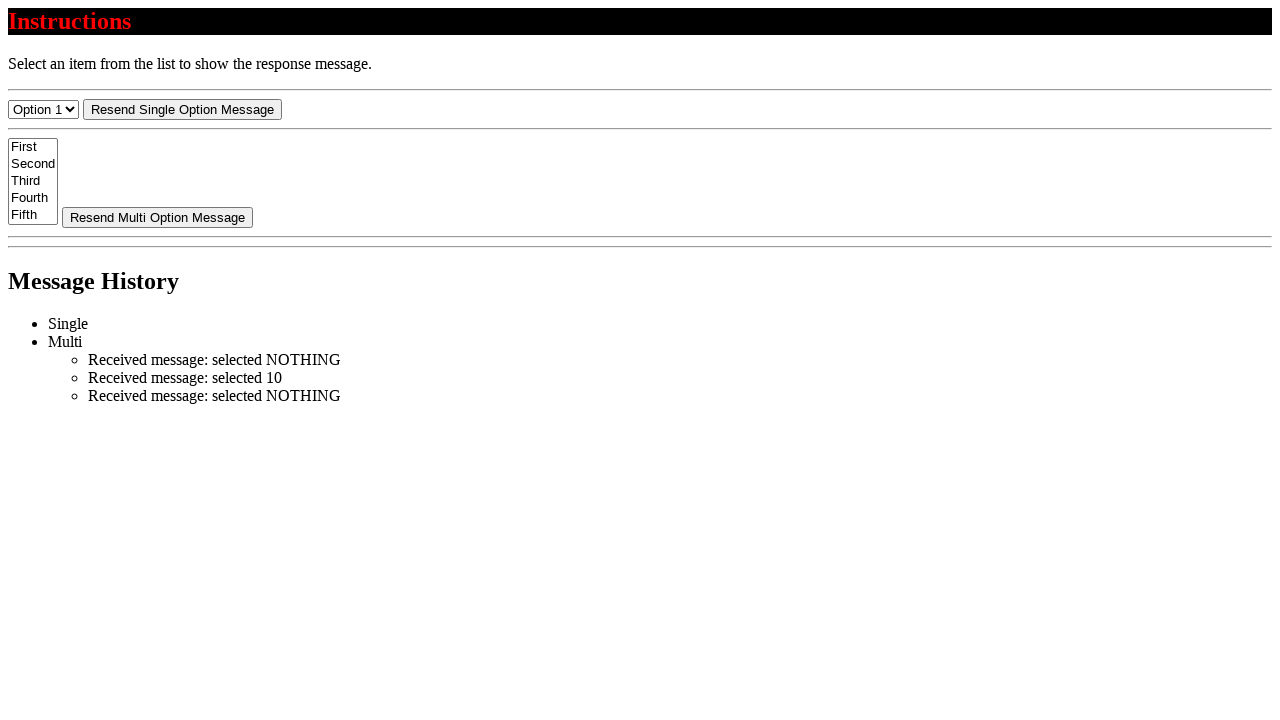

Verified no options are selected
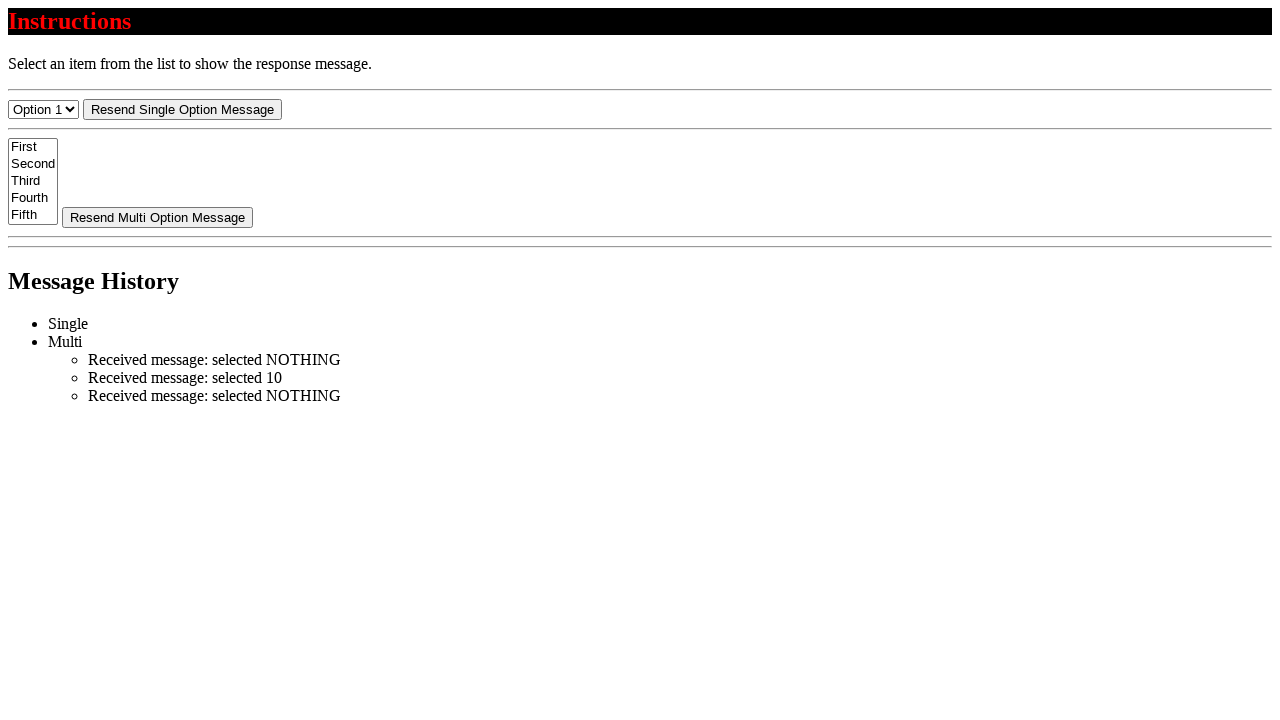

Selected two options with values '20' and '30' on #select-multi
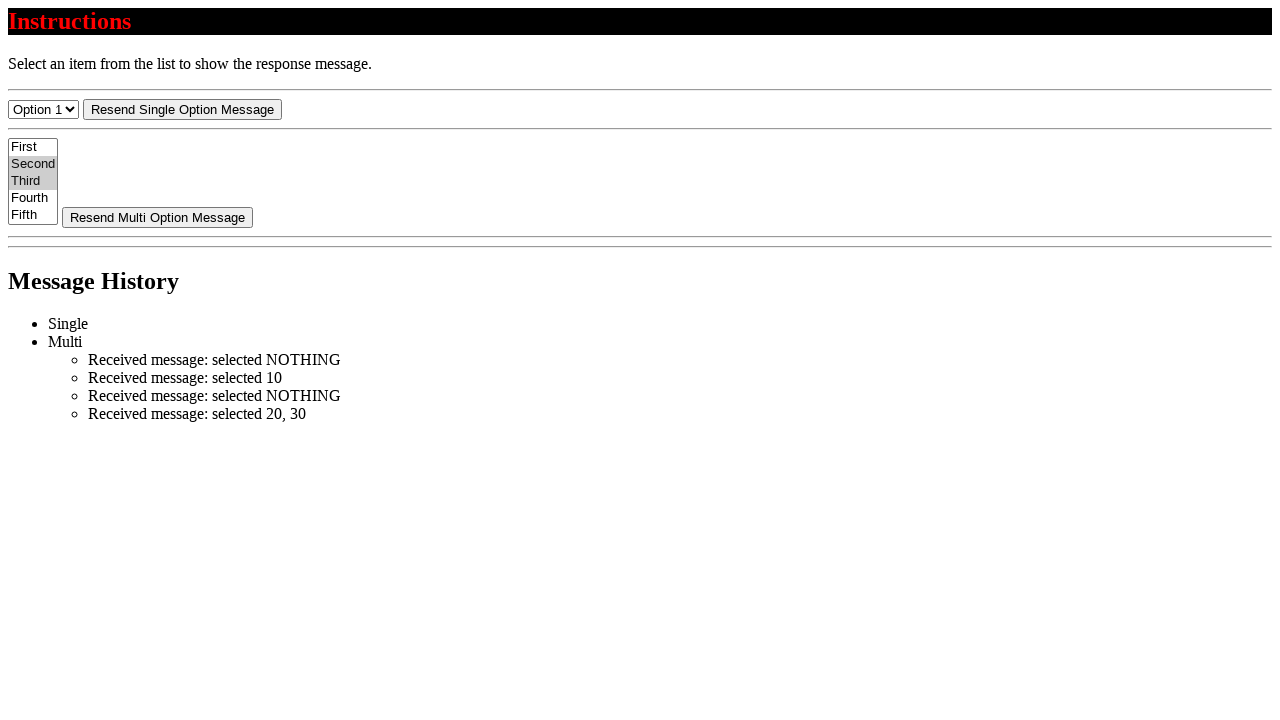

Located all checked options
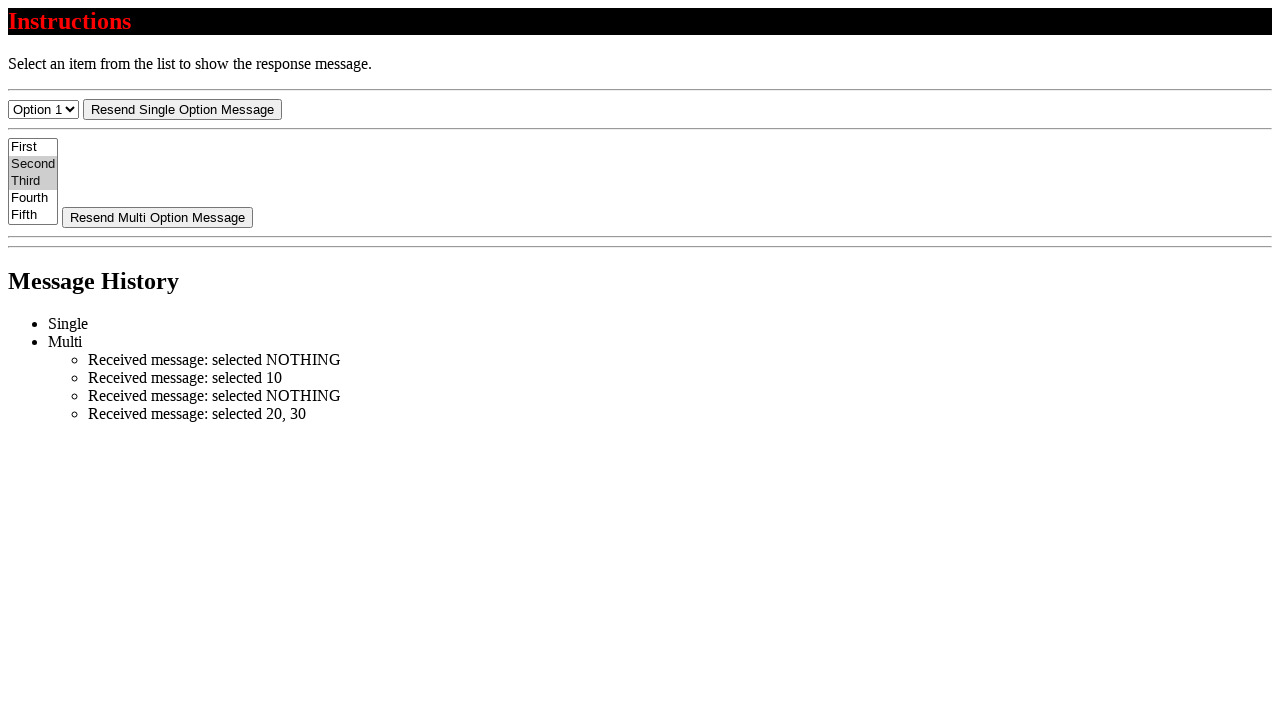

Verified exactly two options are selected
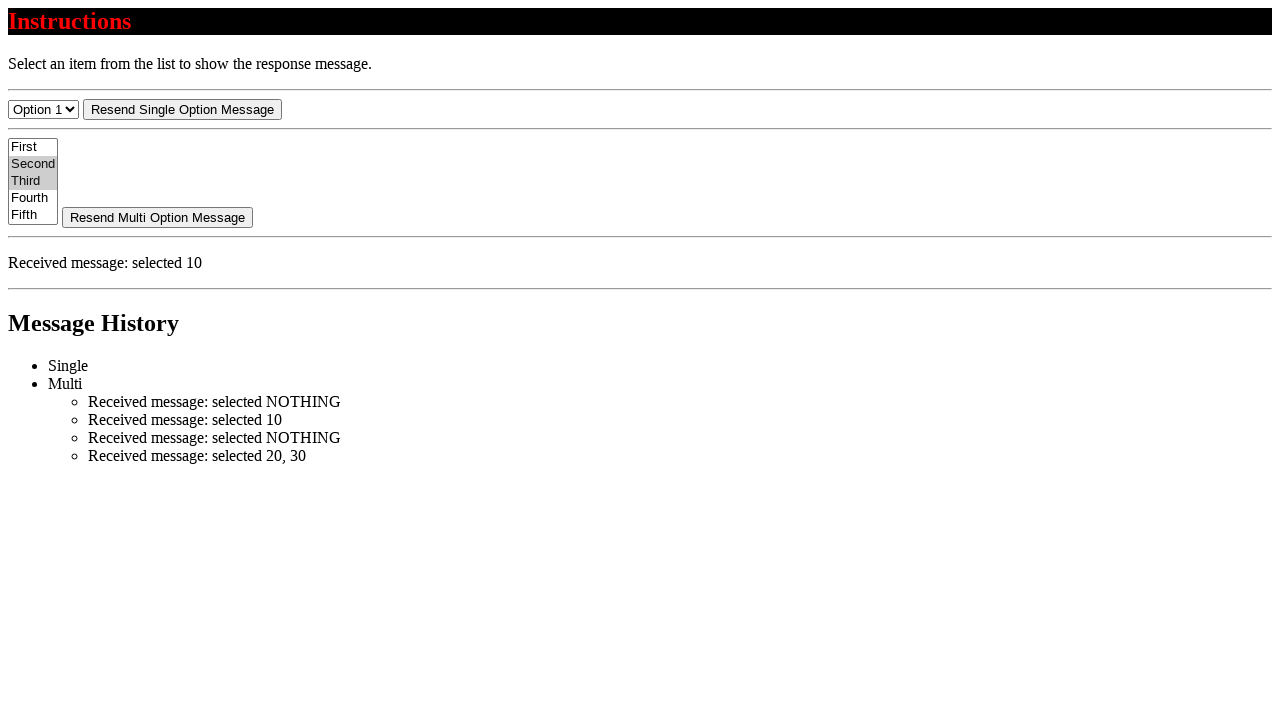

Verified first selected option is 'Second'
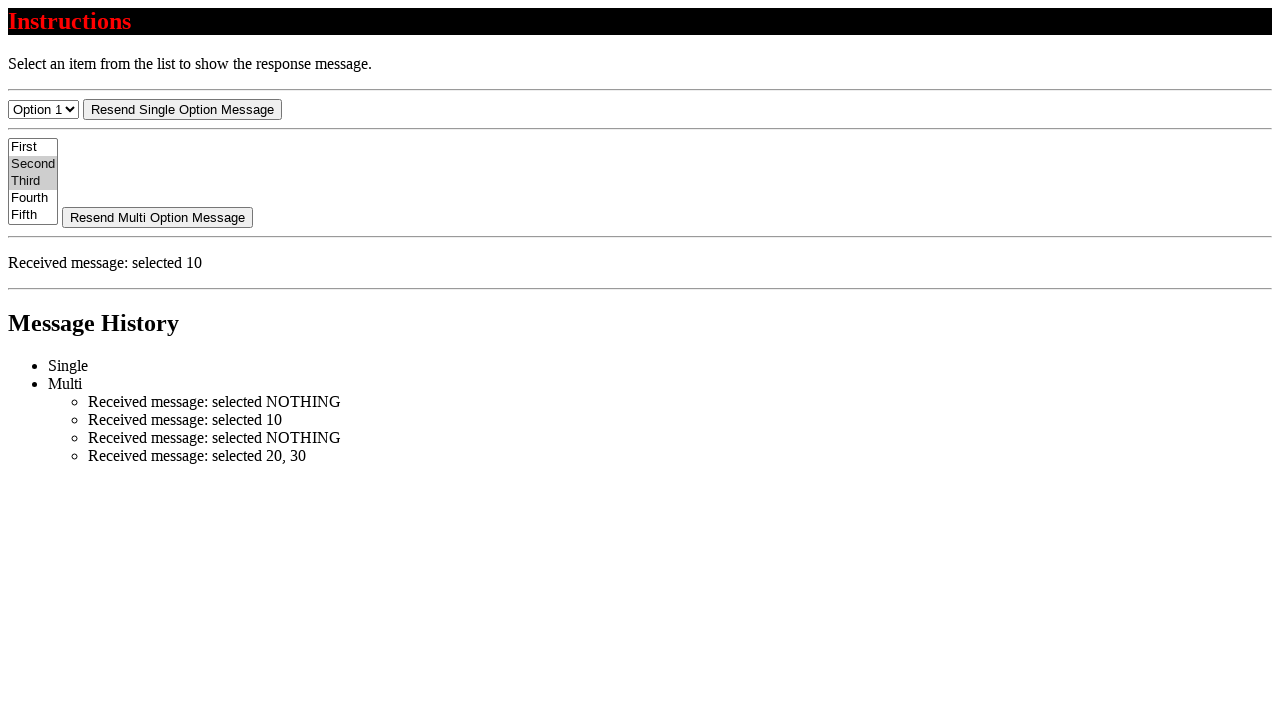

Verified second selected option is 'Third'
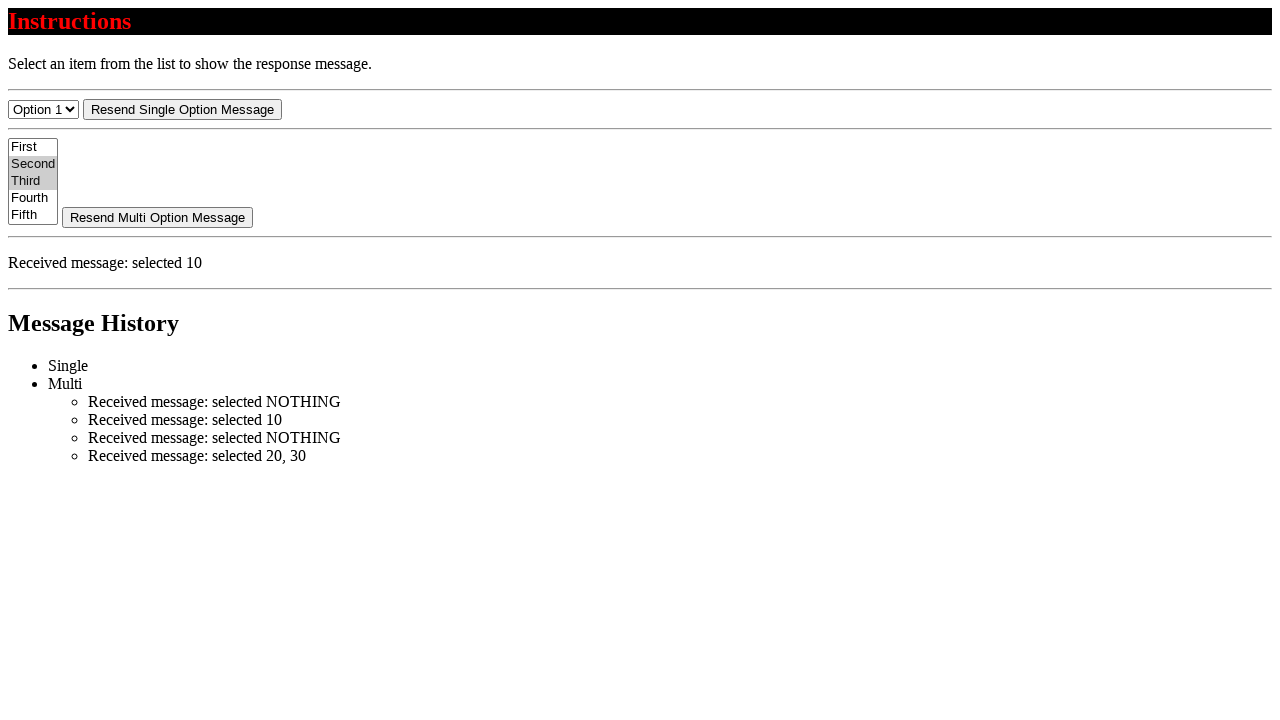

Selected only option with value '30' to deselect 'Second' on #select-multi
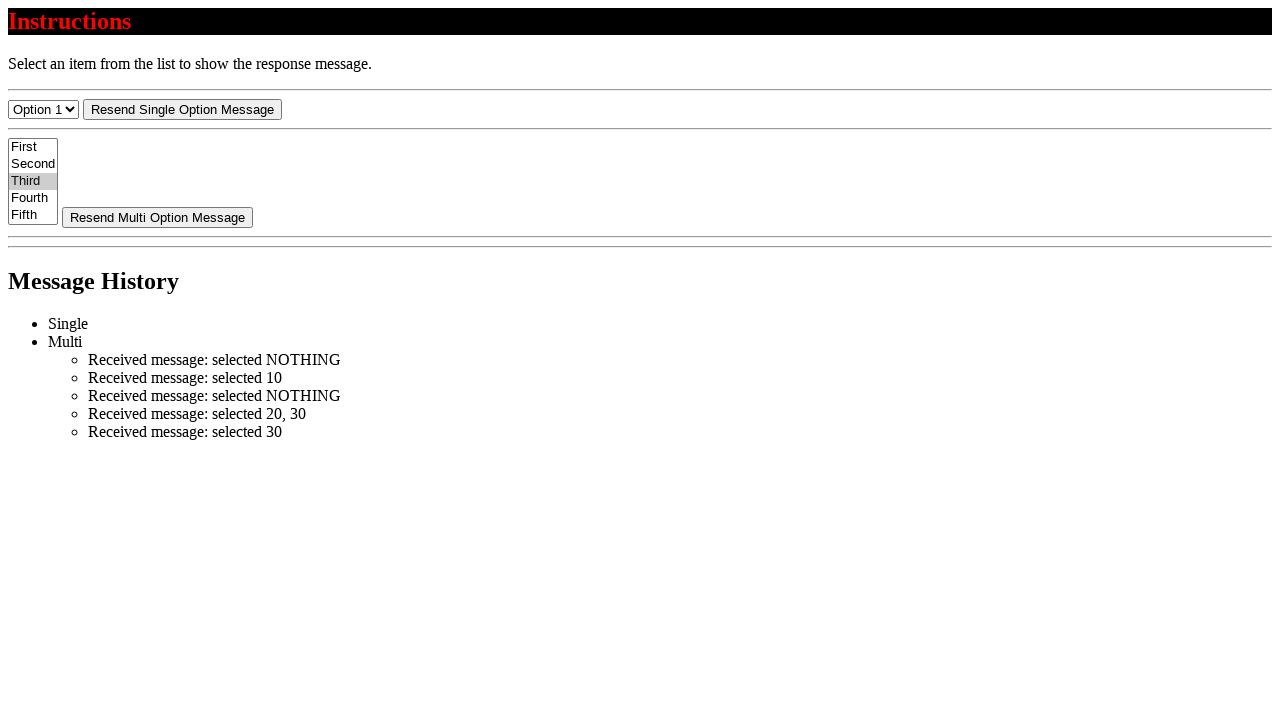

Retrieved text content of selected option
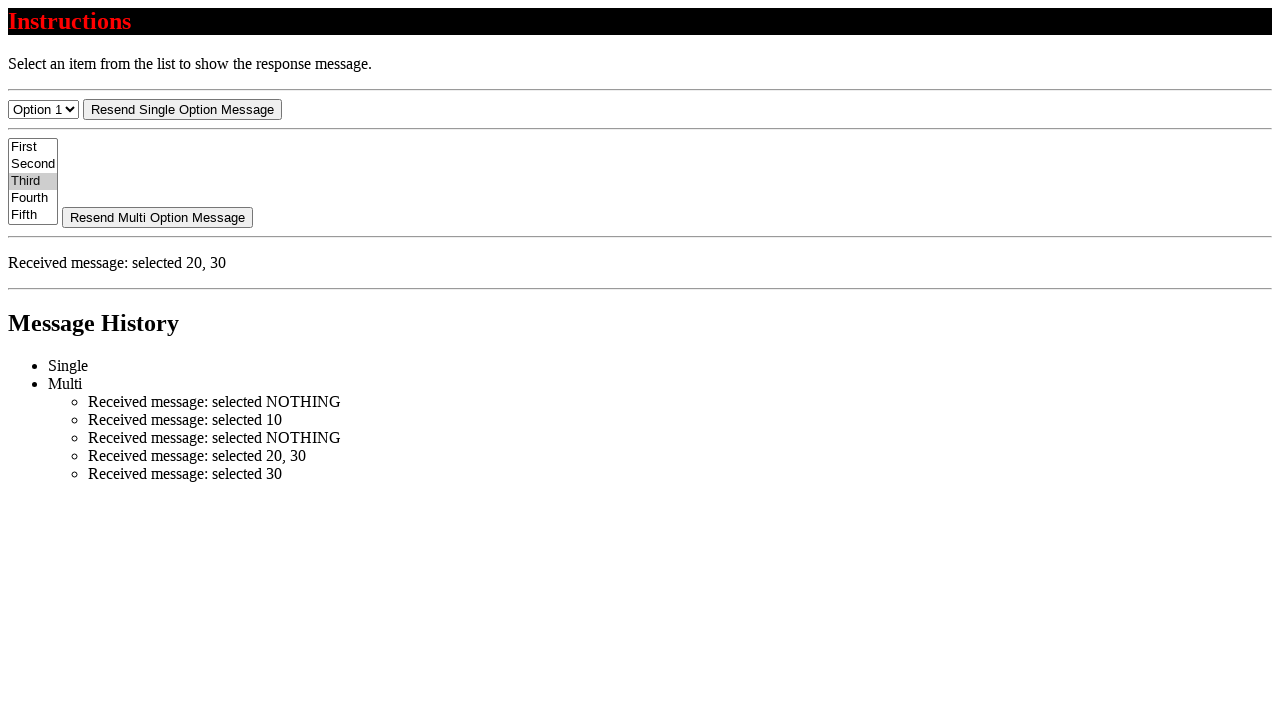

Verified only 'Third' option is selected
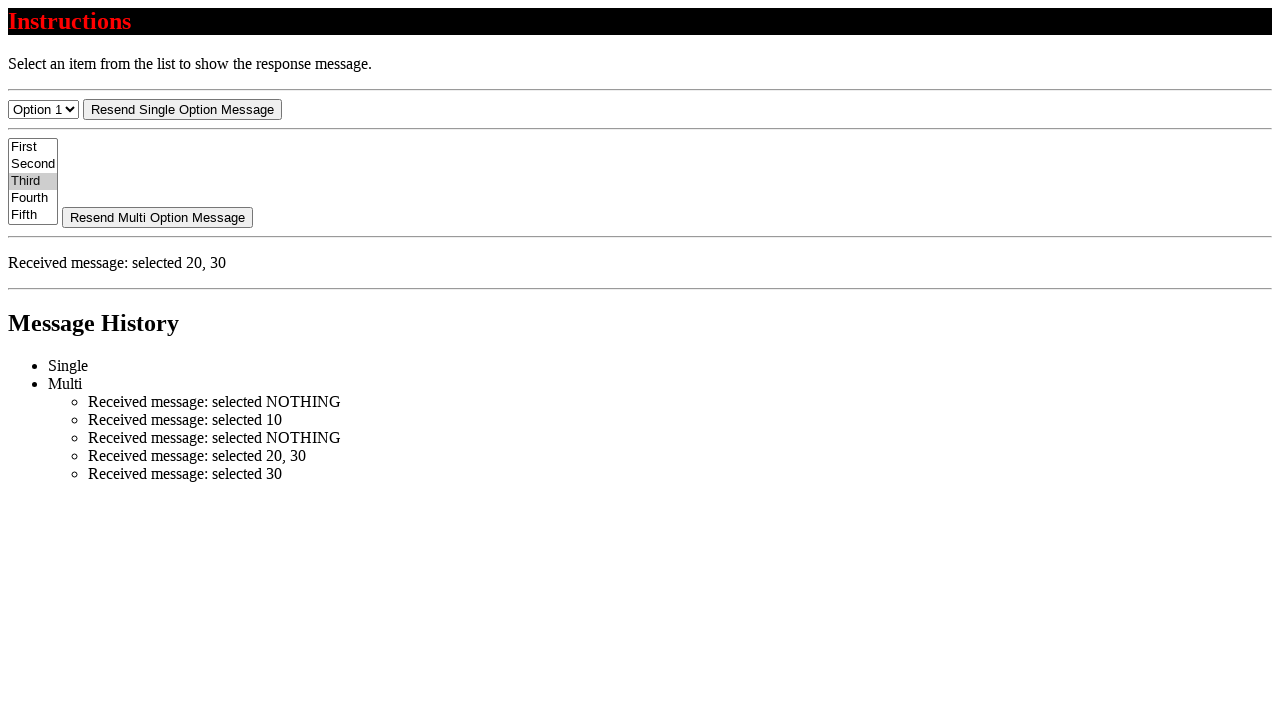

Deselected all options from multi-select dropdown on #select-multi
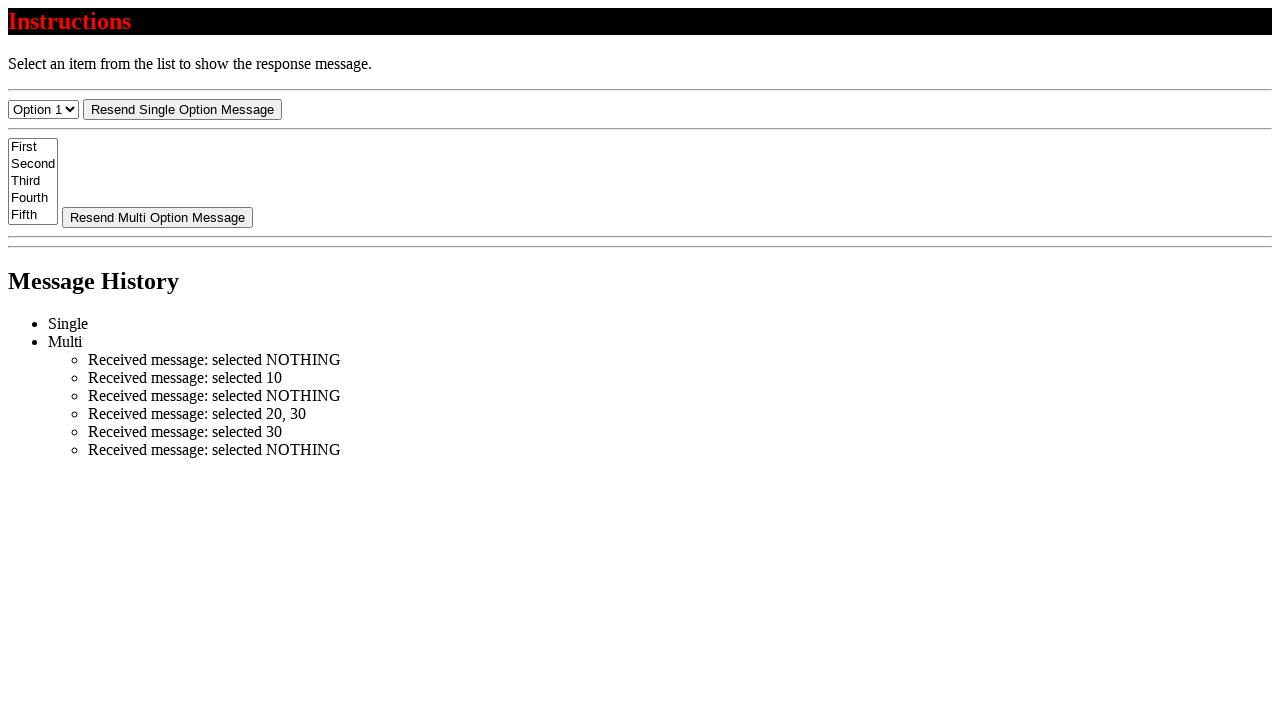

Verified no options remain selected
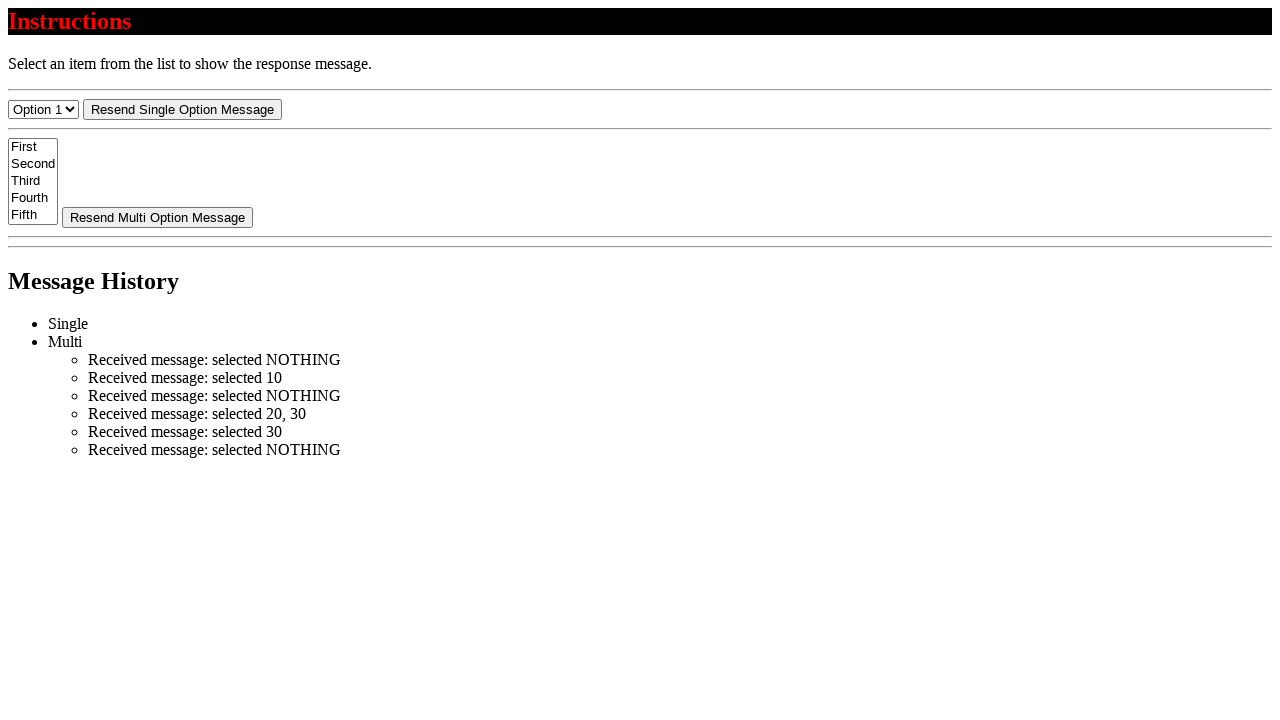

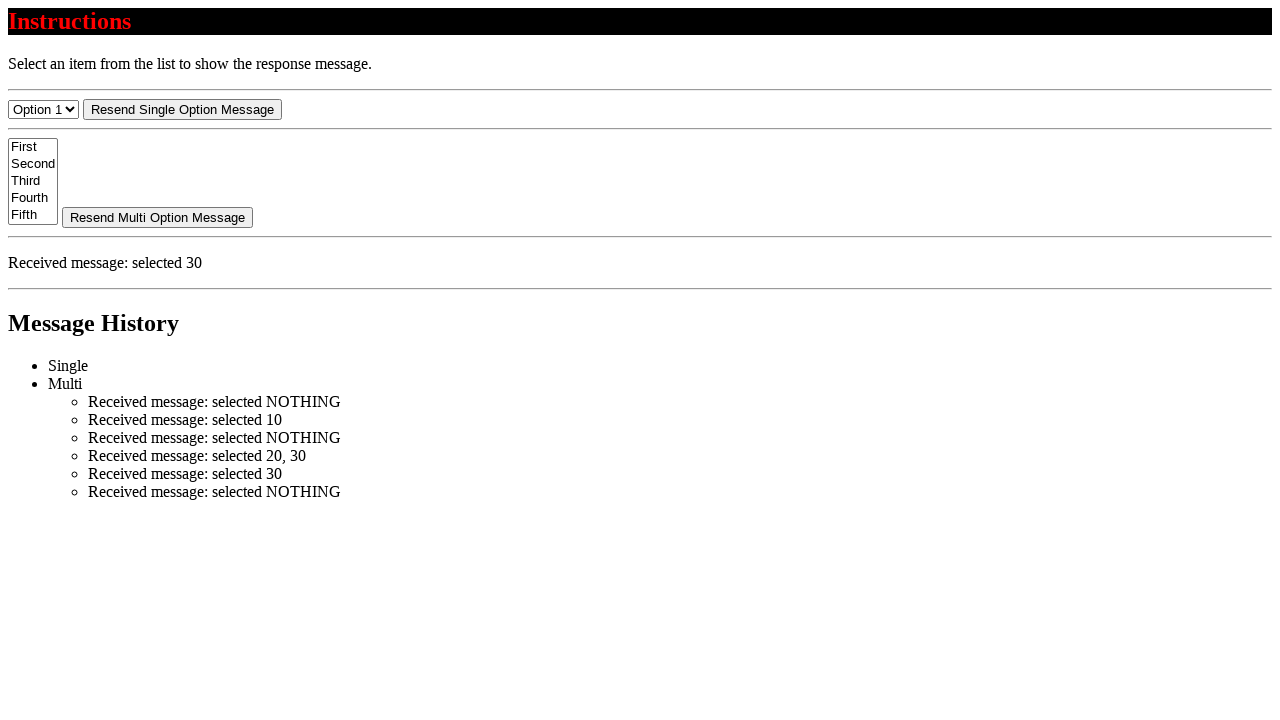